Tests navigating to Shop Products, selecting Pacs category, clicking Find Retailers, and entering a location to search for stores

Starting URL: https://tide.com/en-us

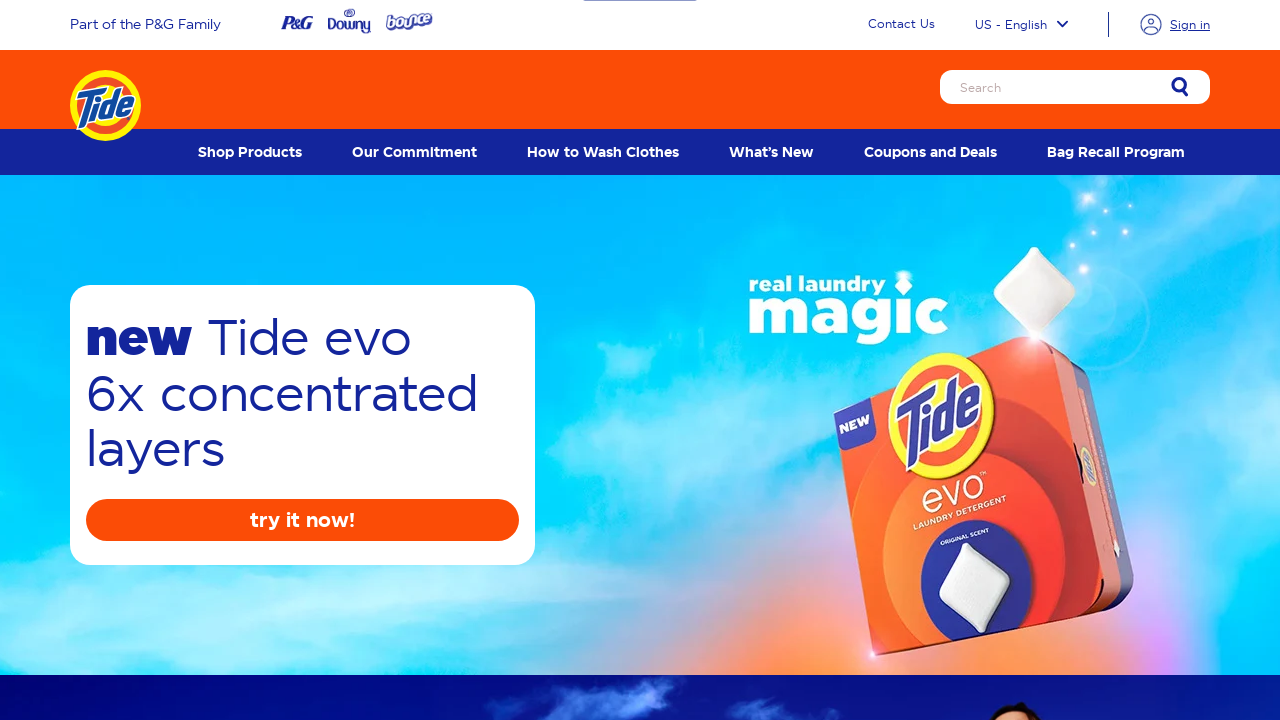

Hovered over Shop Products menu at (250, 152) on a[data-action-detail='Shop Products']
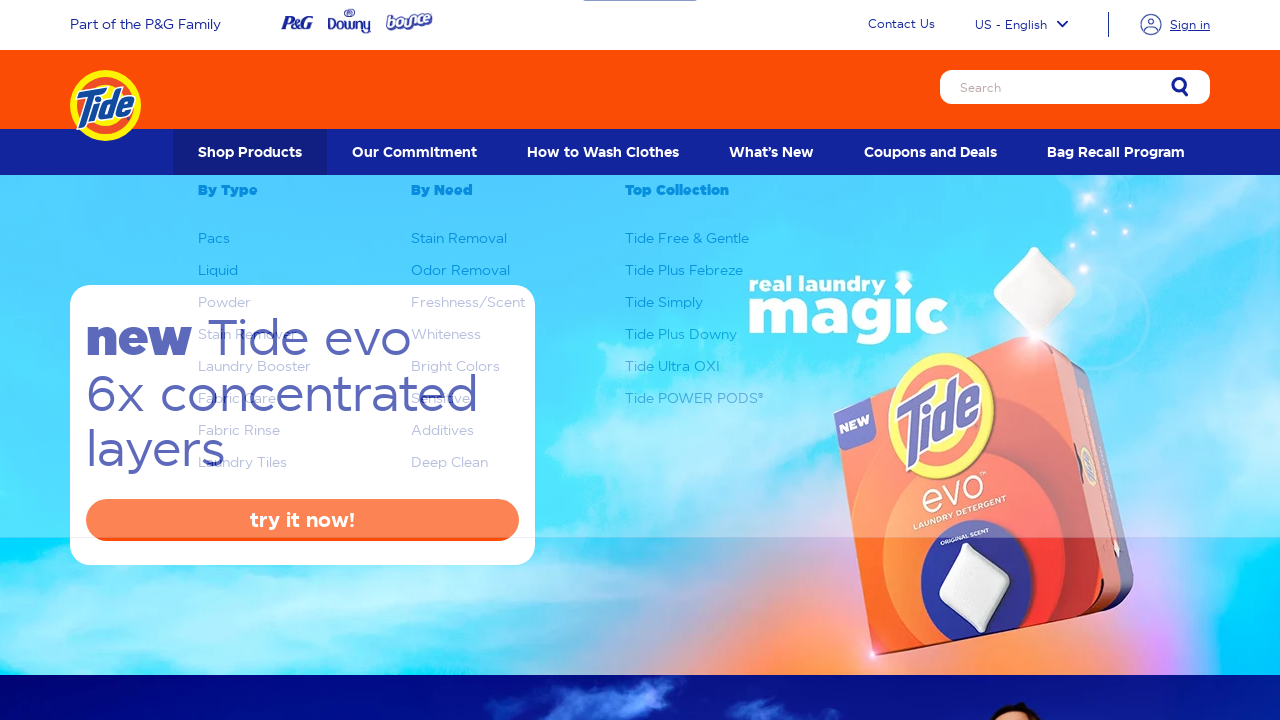

Clicked on Pacs submenu item at (214, 238) on xpath=//span[text()='Pacs'][1]
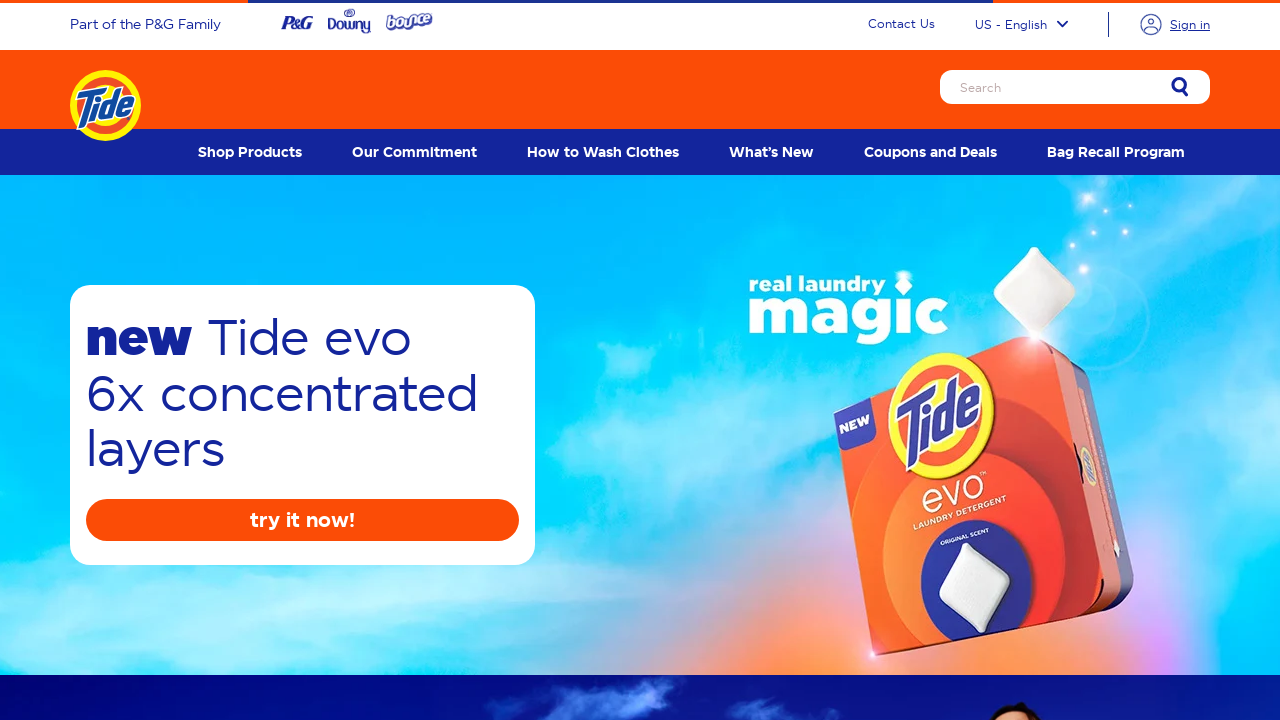

Clicked on Find Retailers button at (184, 708) on xpath=//span[text()='Find Retailers'][1]
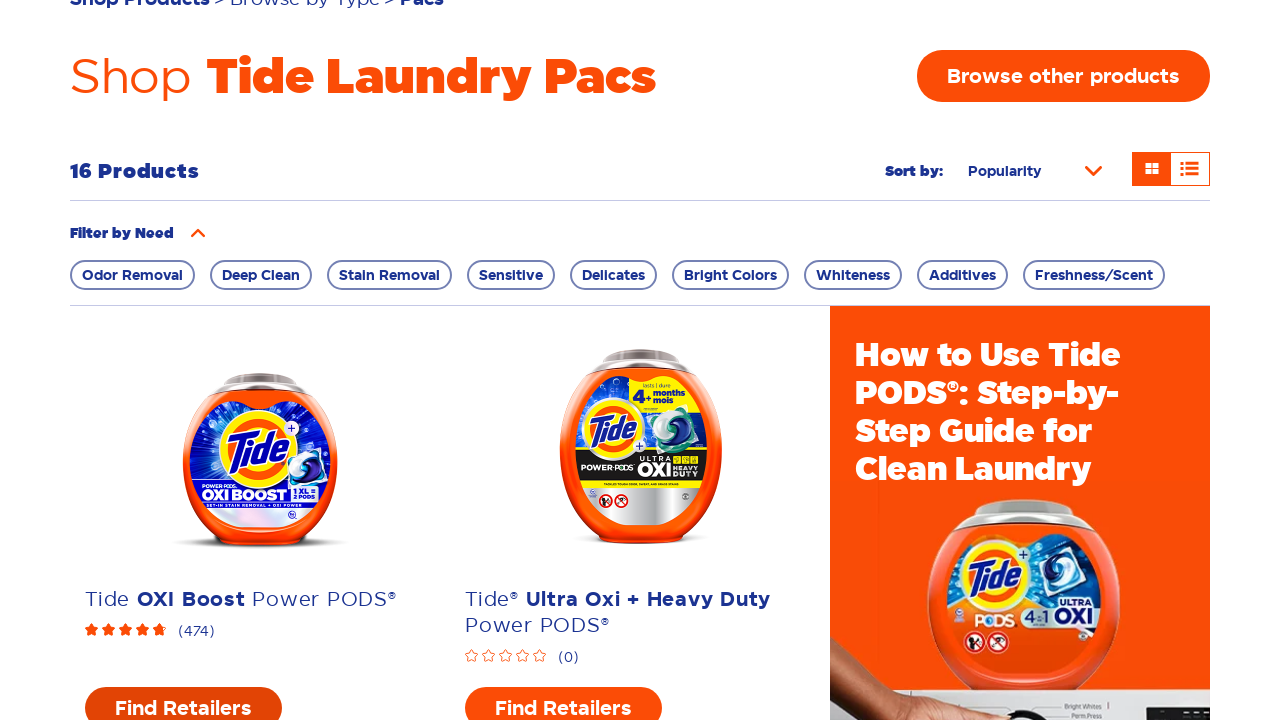

Entered 'New York' in location search box on input.ps-map-location-textbox
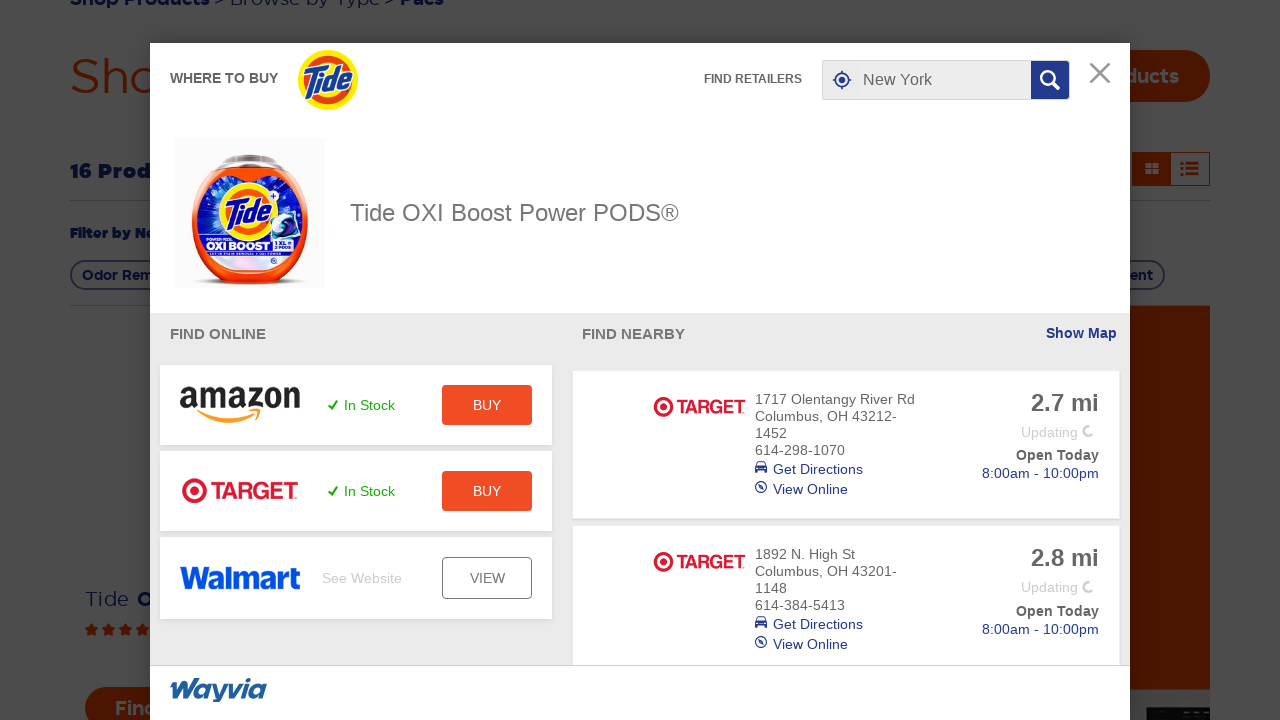

Waited for network idle - search results loaded
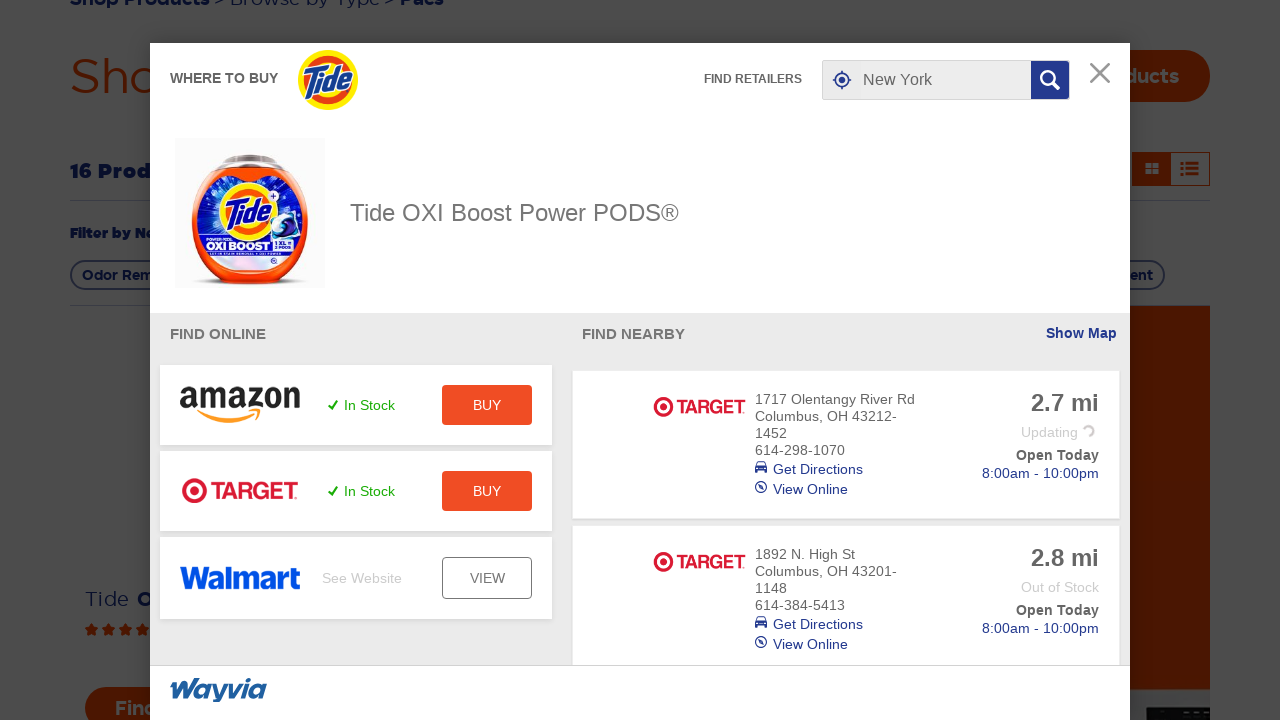

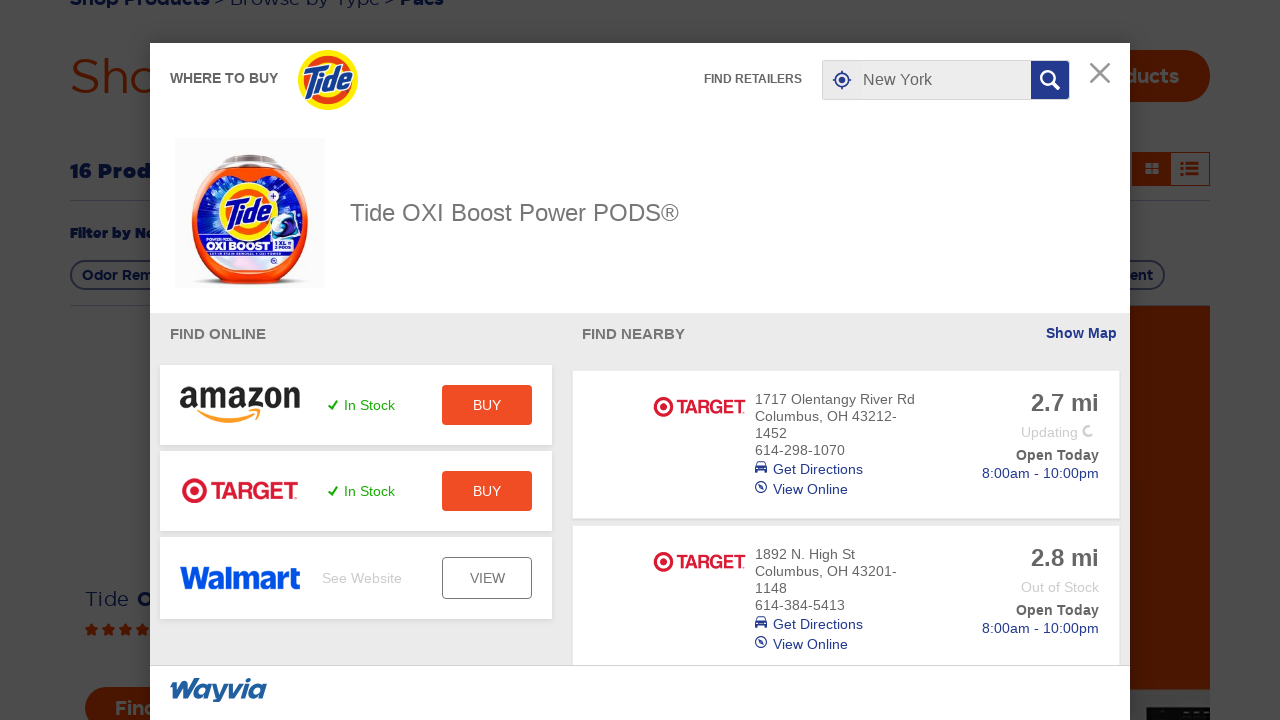